Tests handling iframes by locating a frame by URL and clicking a button inside it, then clicking the same button using frame index.

Starting URL: https://leafground.com/frame.xhtml

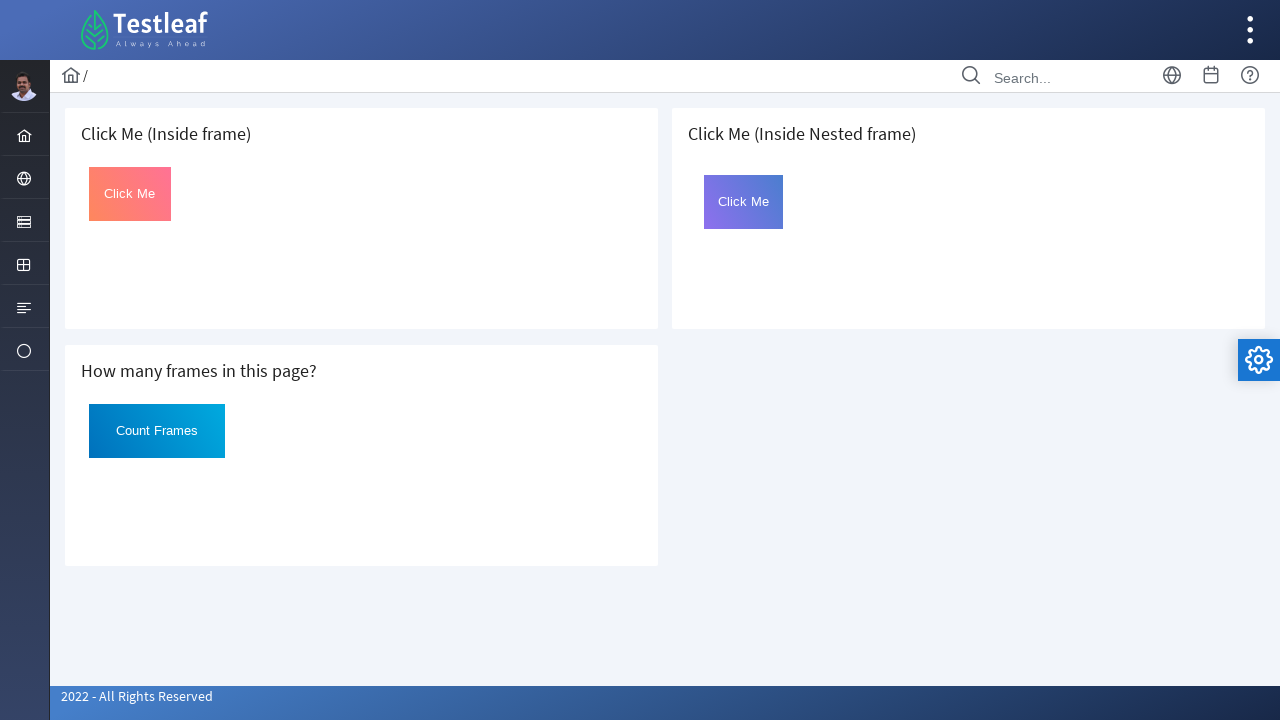

Located iframe by URL https://leafground.com/default.xhtml
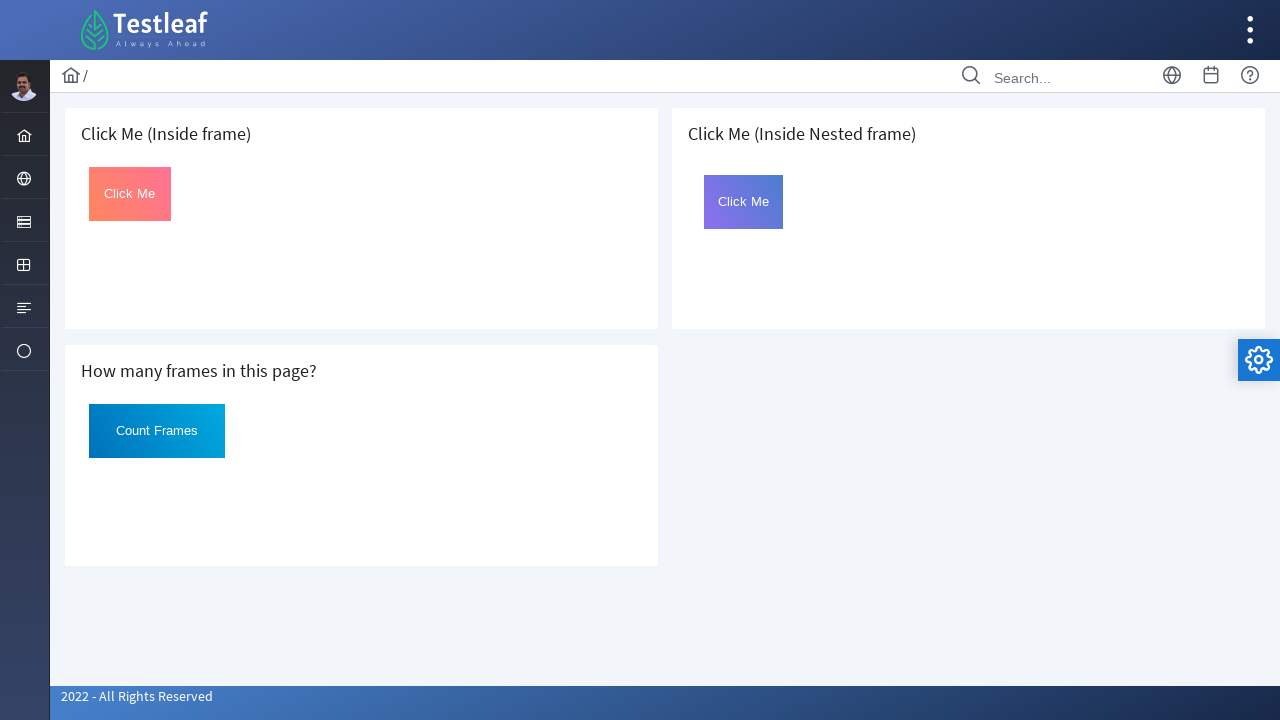

Clicked button inside the located iframe at (130, 194) on button#Click
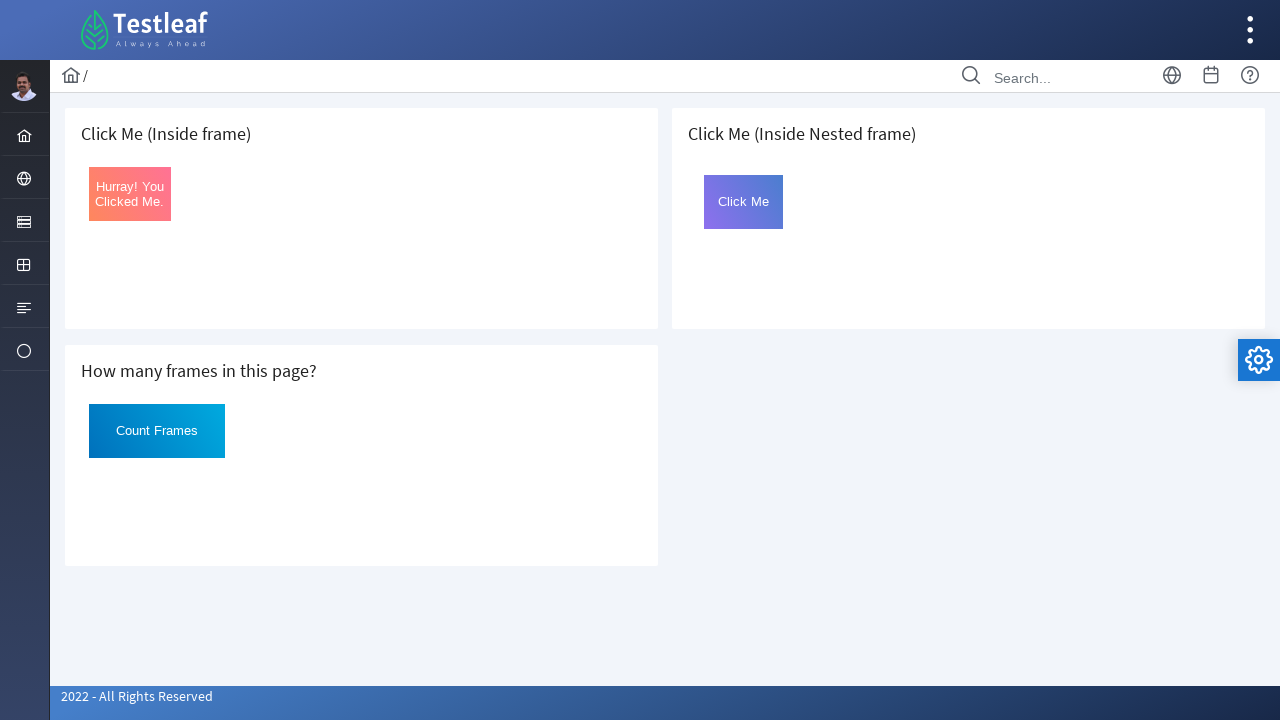

Waited 2 seconds for action to complete
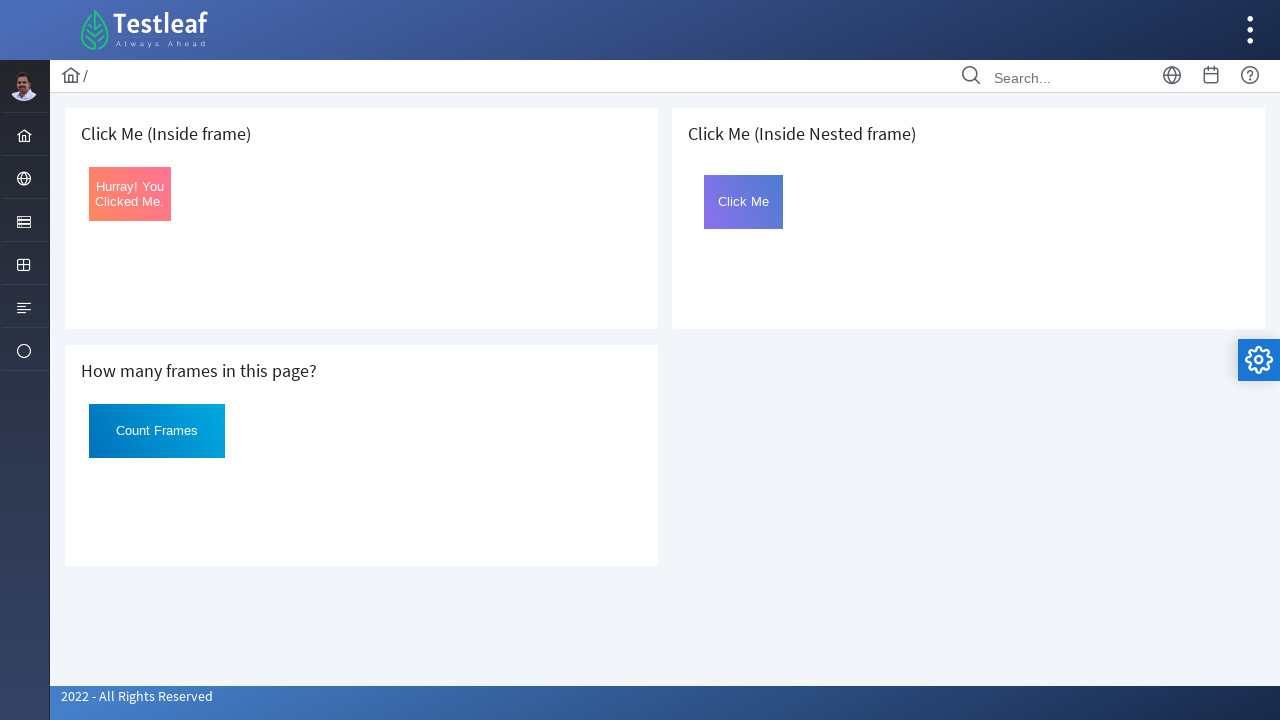

Retrieved all frames from the page
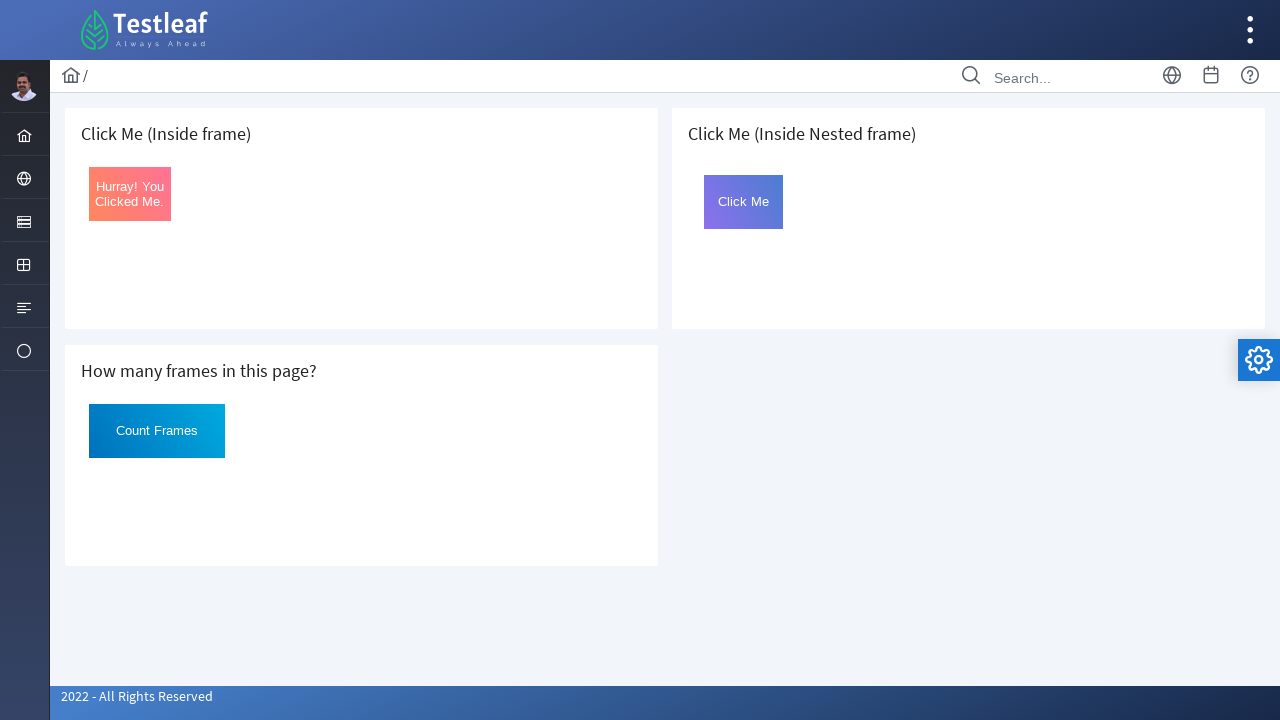

Clicked button in frame at index 4 at (744, 202) on button#Click
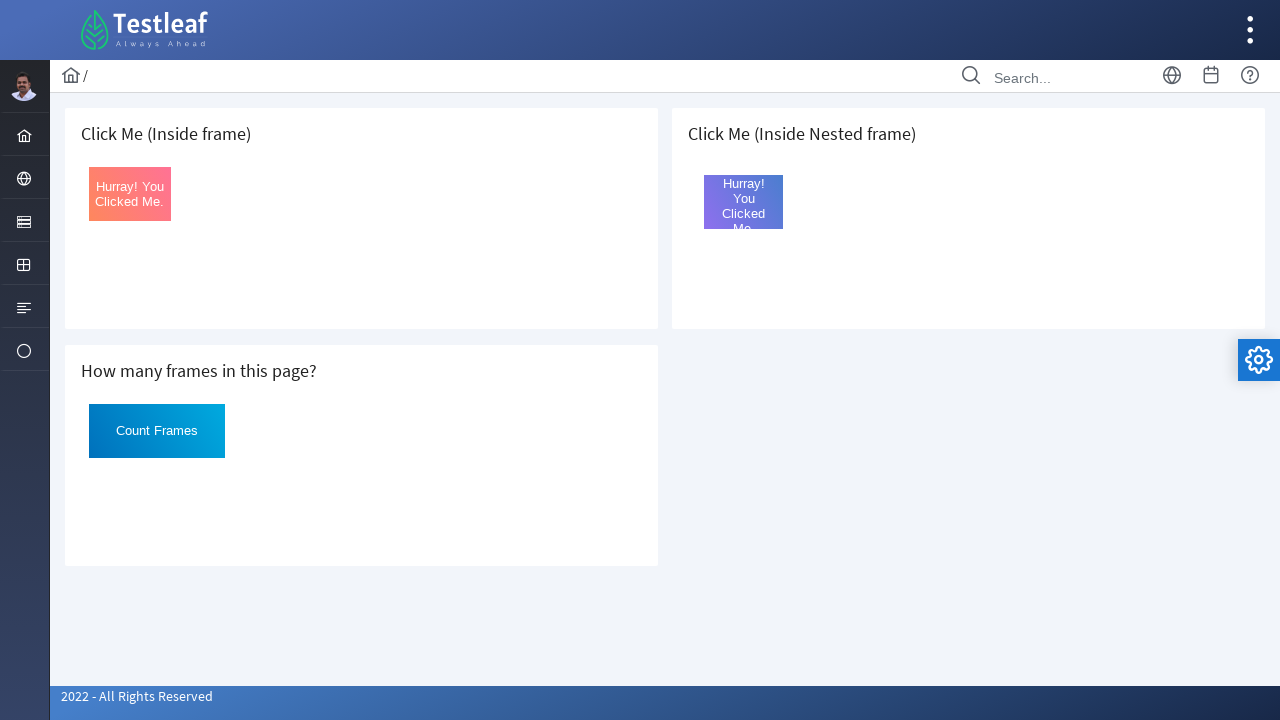

Waited 2 seconds for action to complete
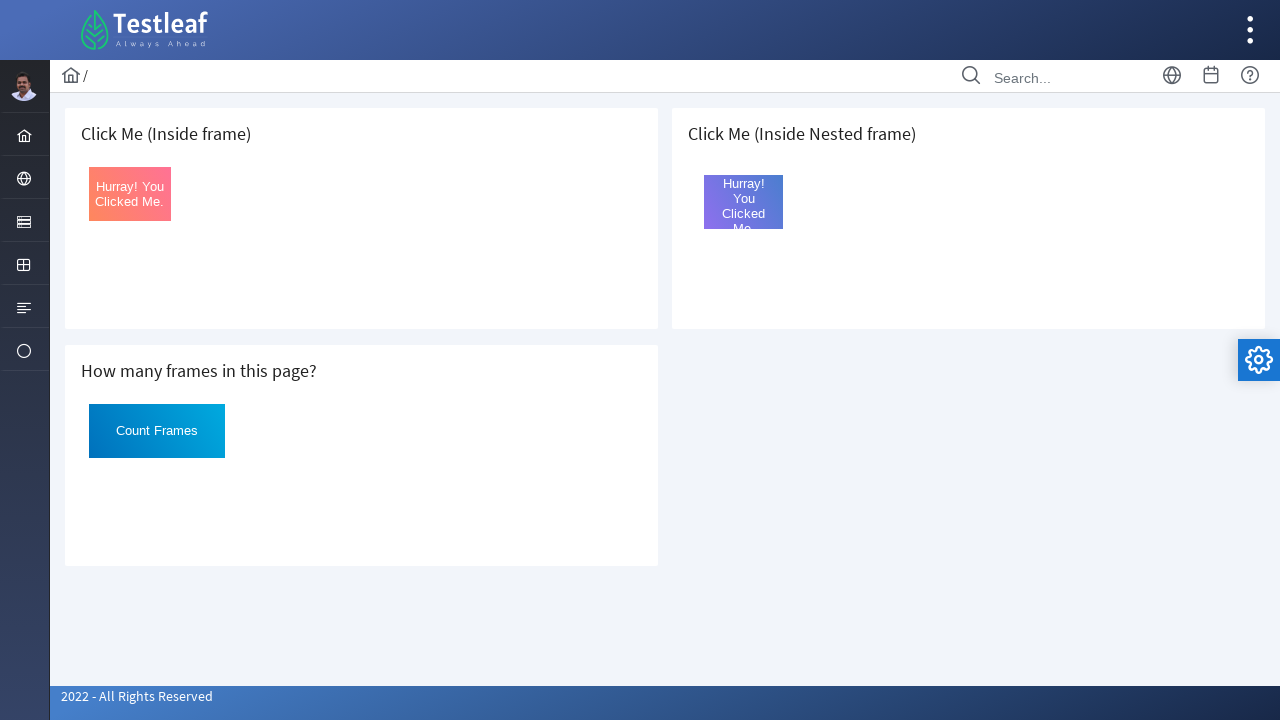

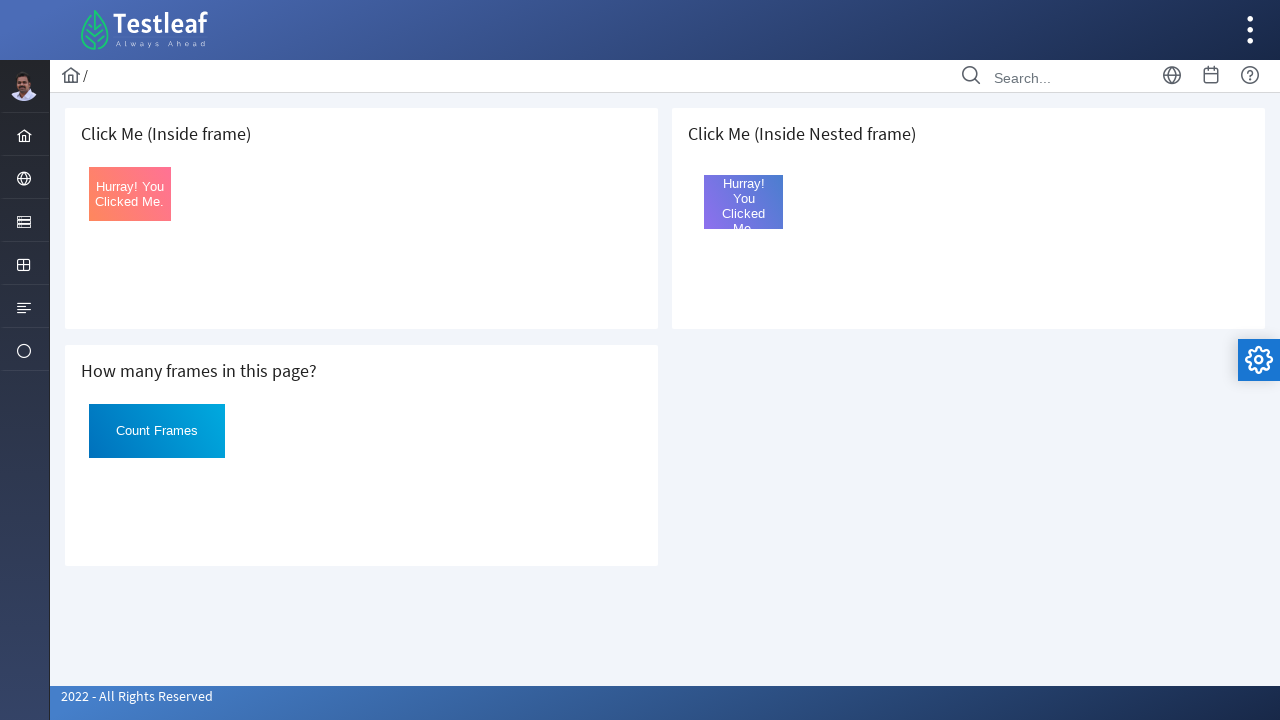